Tests handling of complex class attributes by clicking a button with multiple CSS classes and verifying an alert appears

Starting URL: http://uitestingplayground.com/

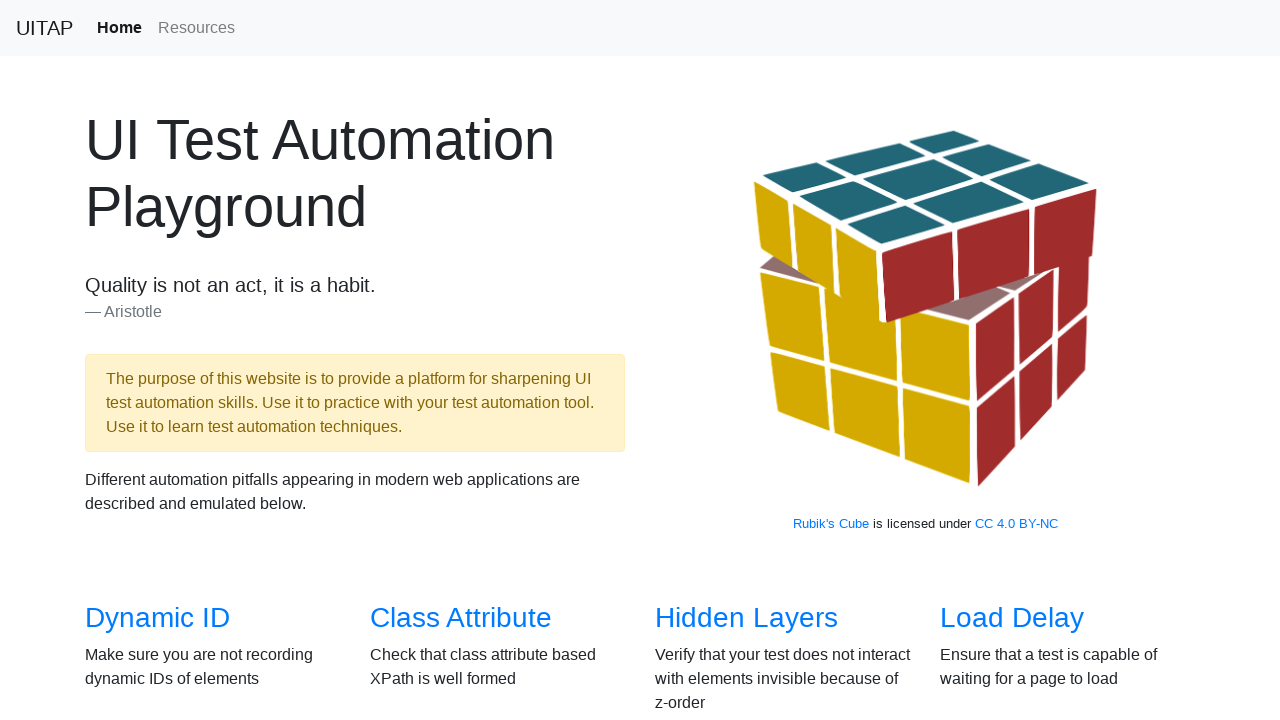

Clicked on 'Class Attribute' link at (461, 618) on text=Class Attribute
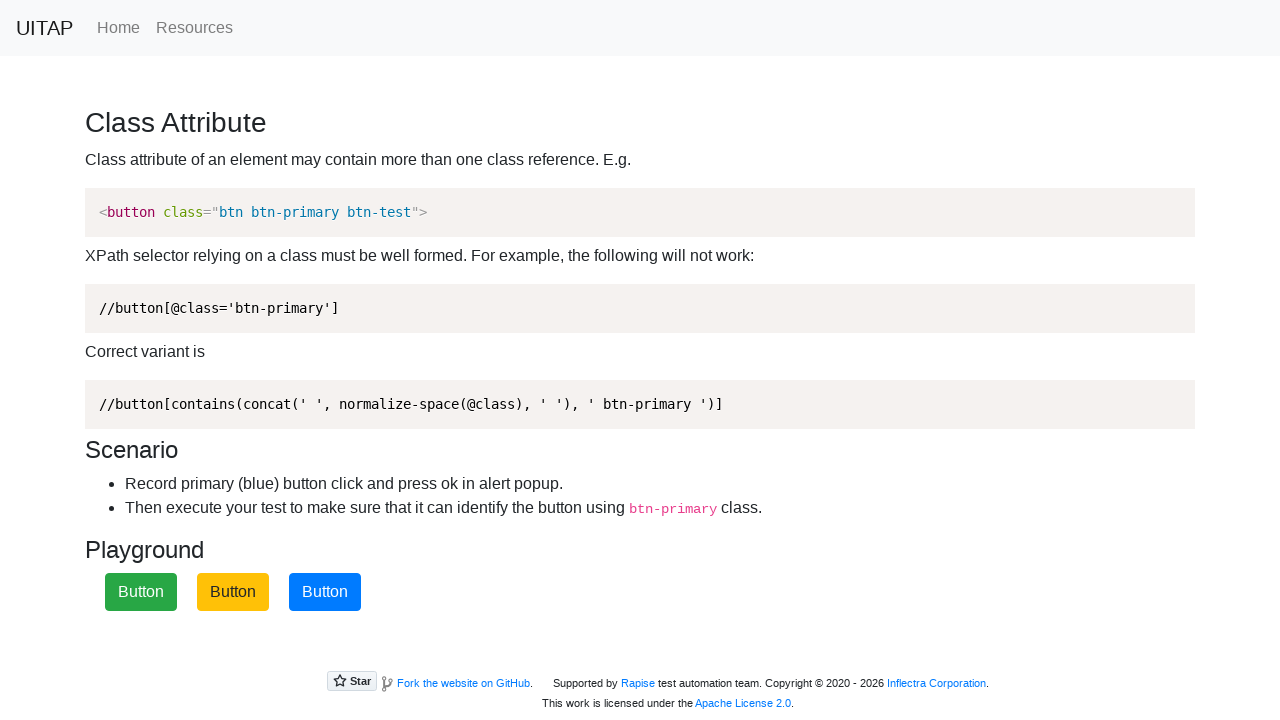

Clicked button with btn-primary class (complex class attribute) at (325, 592) on button.btn-primary
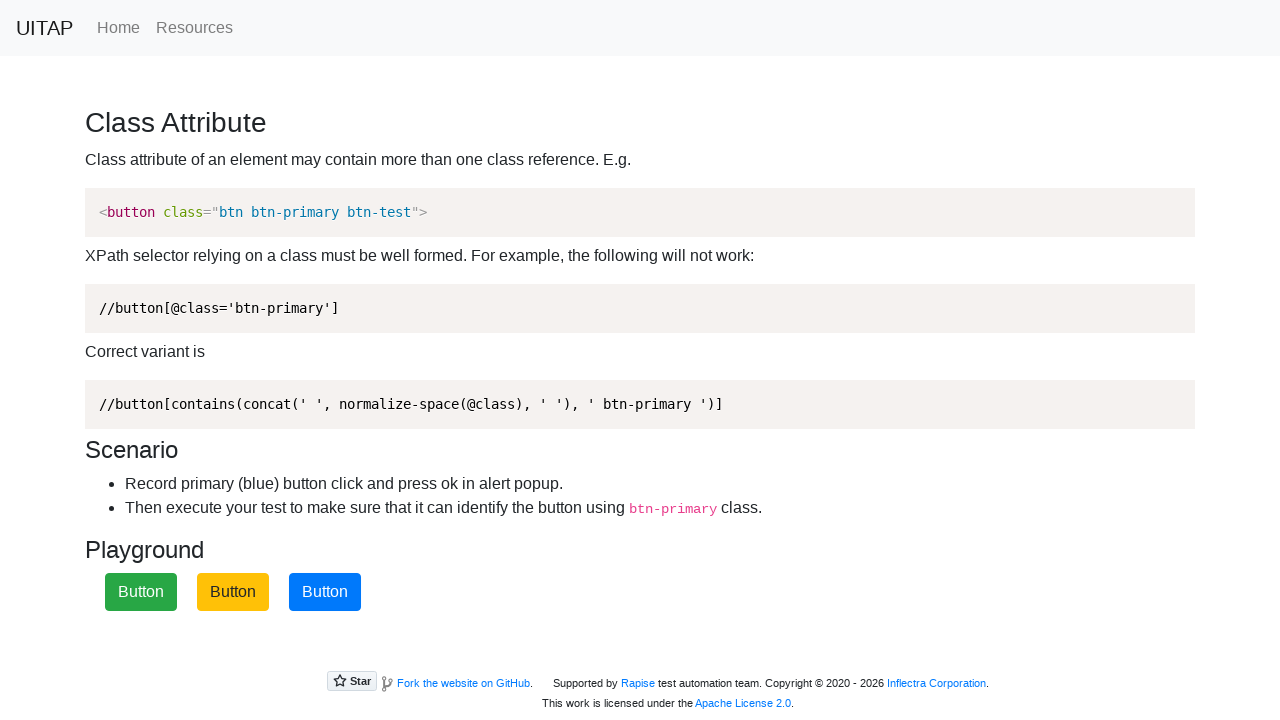

Set up dialog handler to accept alerts
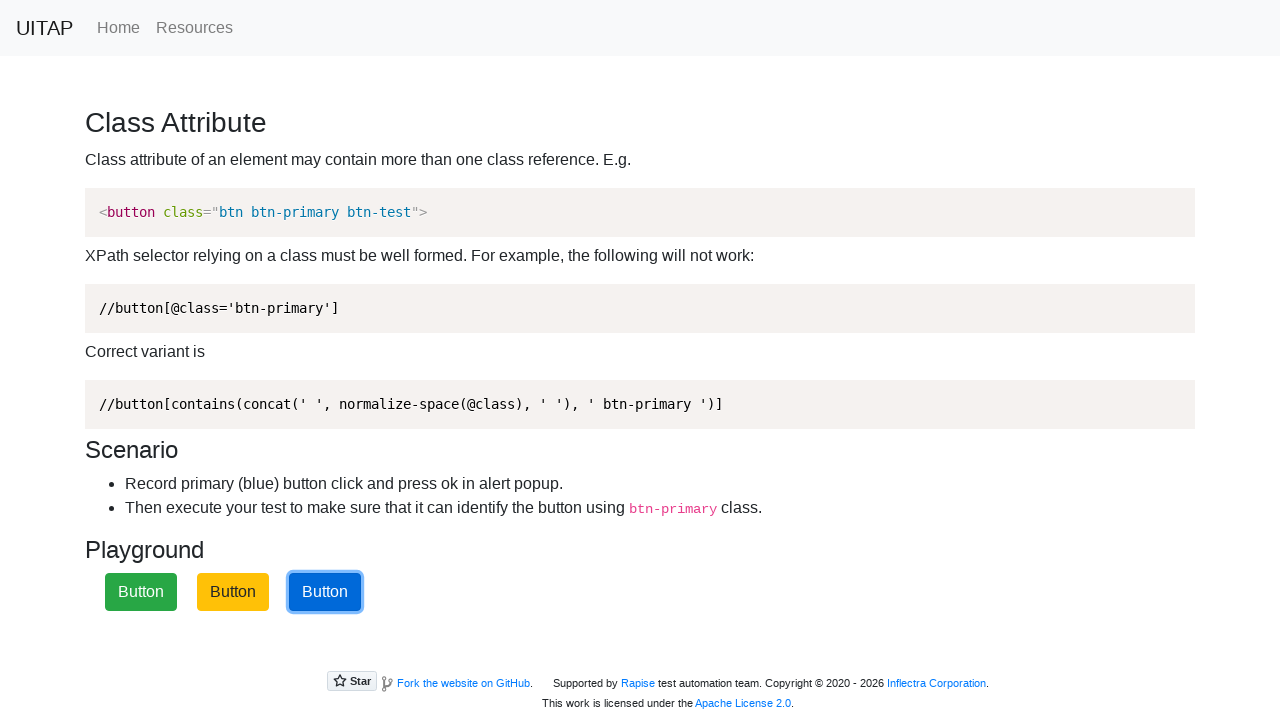

Clicked button with btn-primary class again to trigger alert at (325, 592) on button.btn-primary
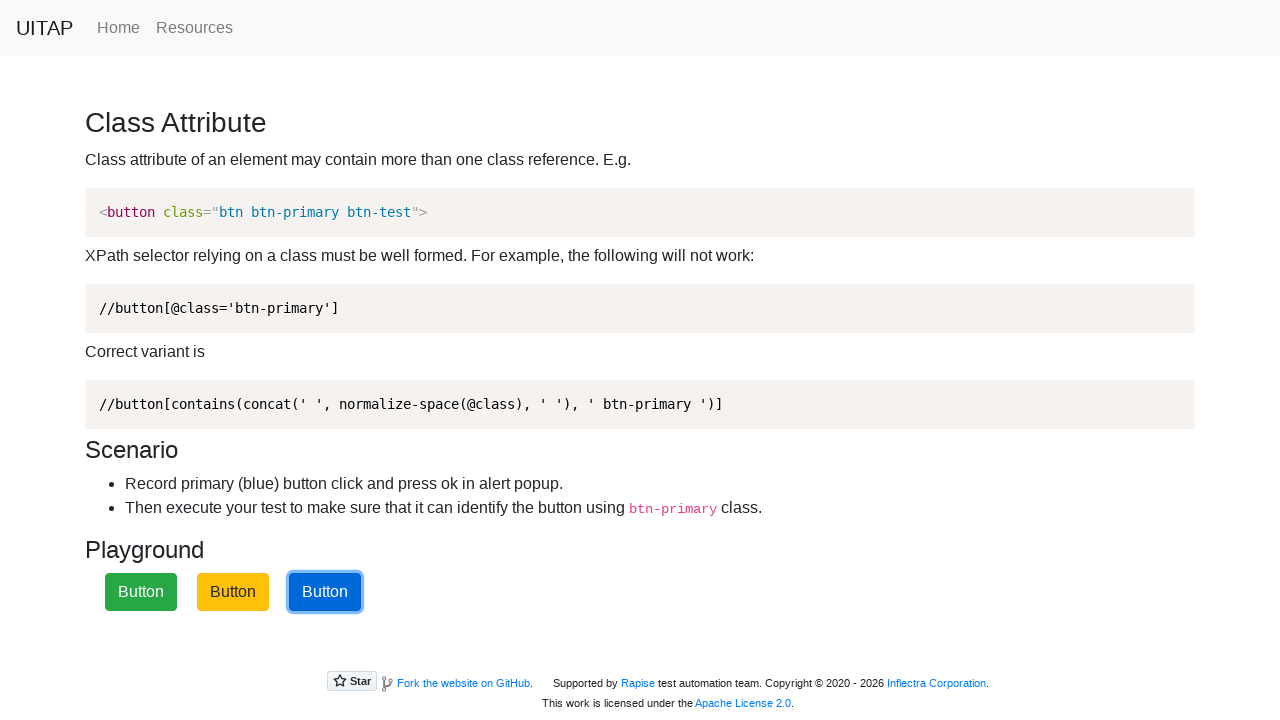

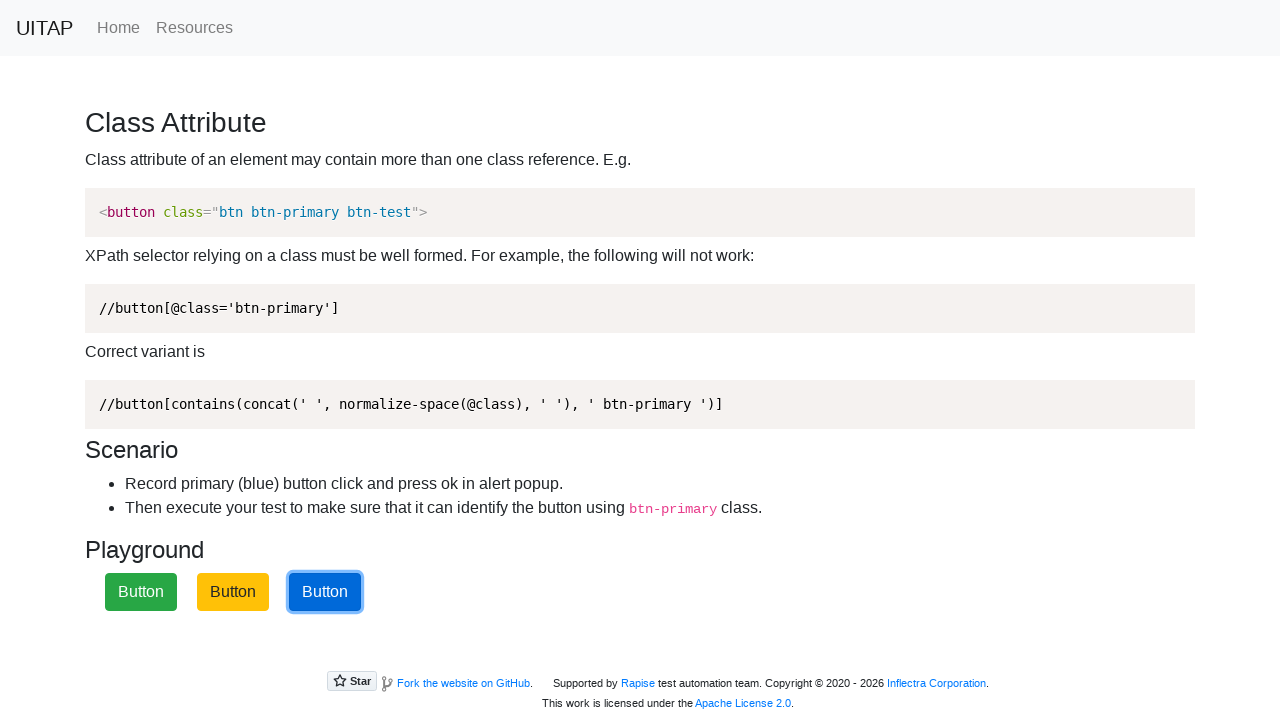